Tests download functionality by clicking the download button on a file download demo page

Starting URL: https://demoqa.com/upload-download

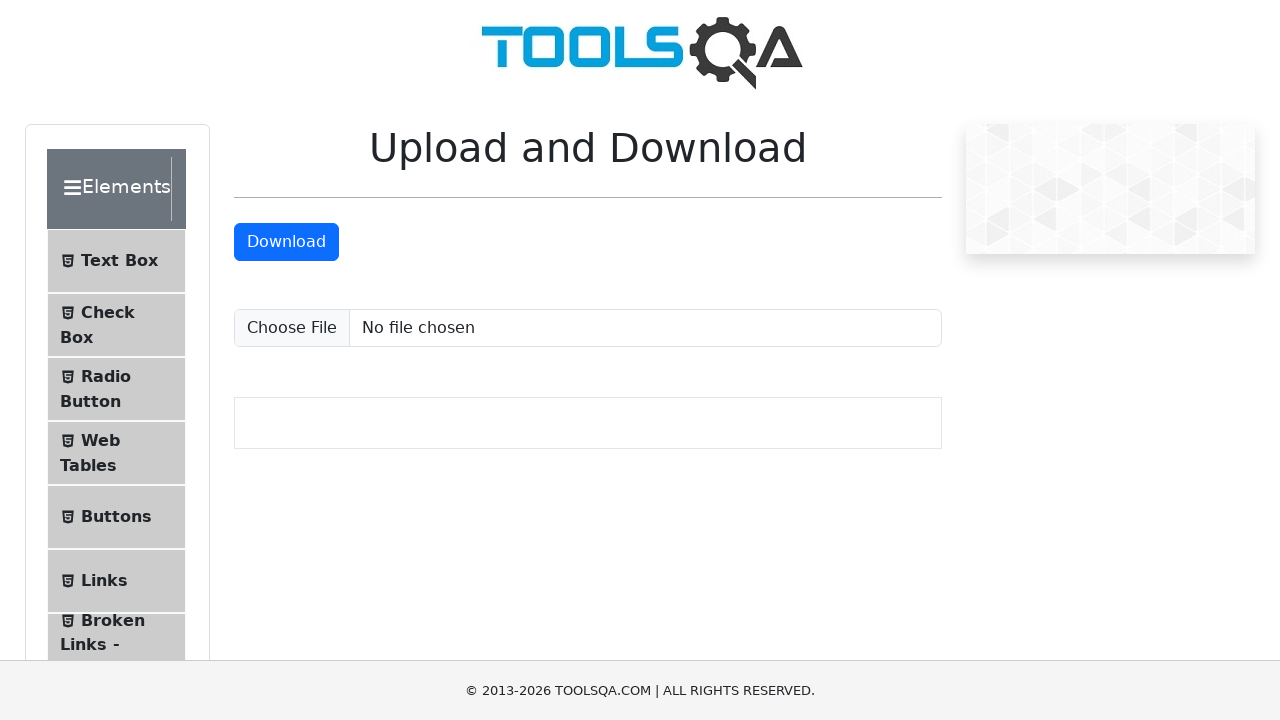

Clicked download button to initiate file download at (286, 242) on #downloadButton
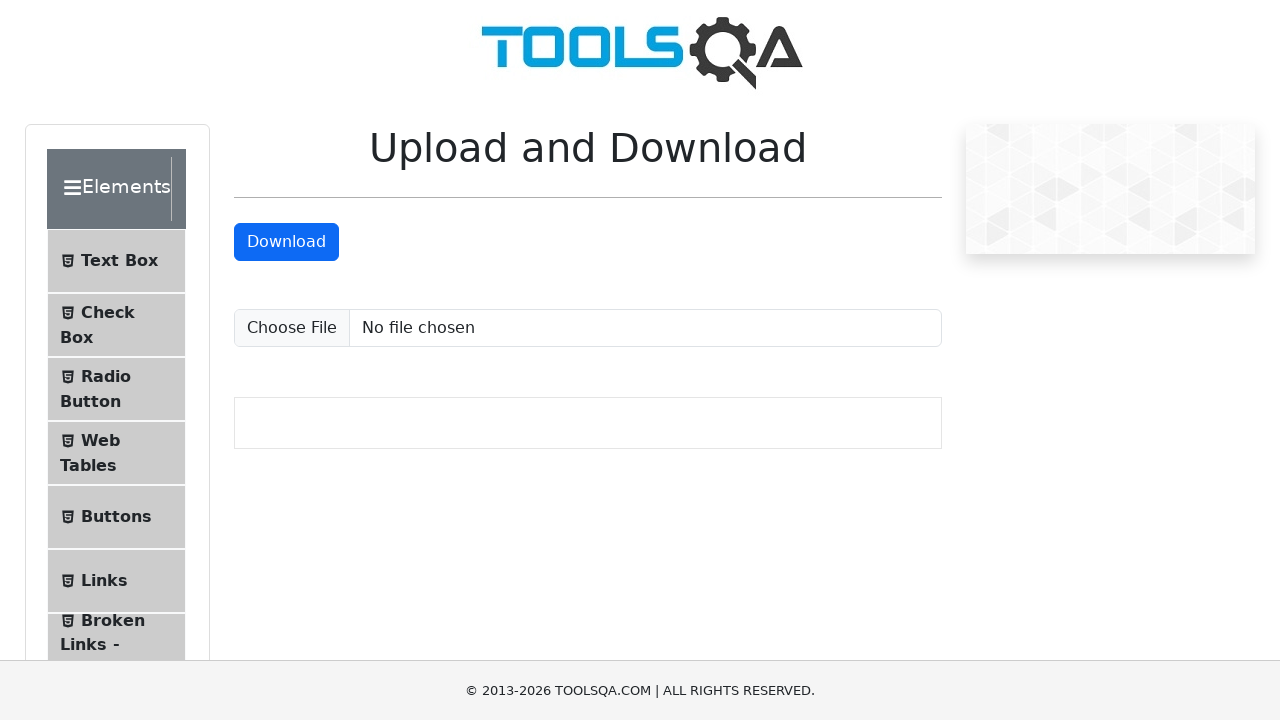

Waited for download to initiate
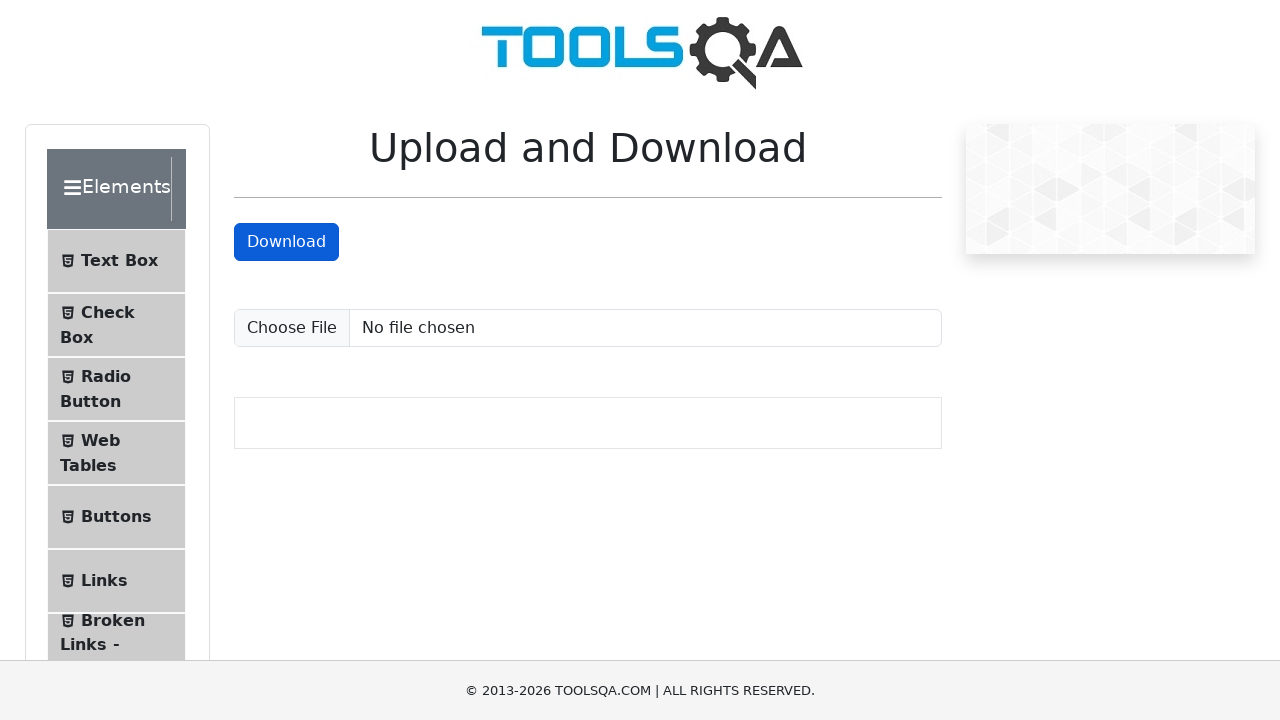

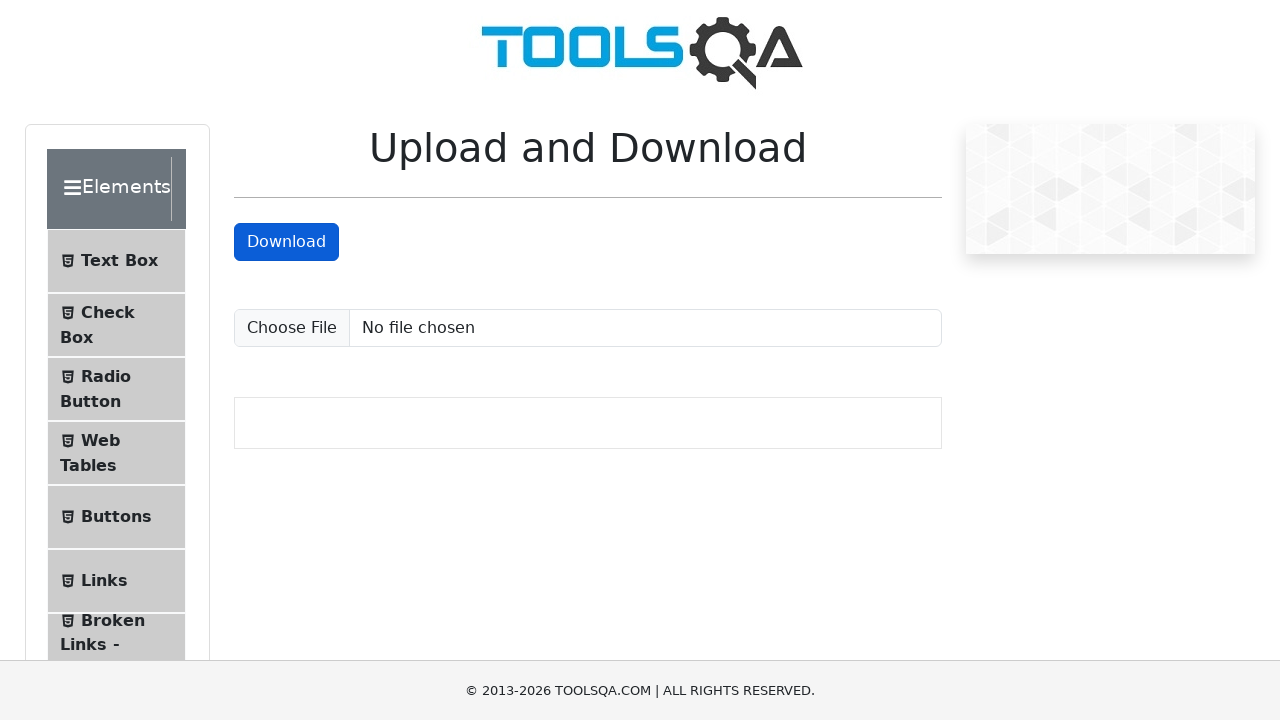